Tests username field validation with a valid username longer than 2 characters to ensure no error message appears

Starting URL: https://skryabin.com/market/quote.html

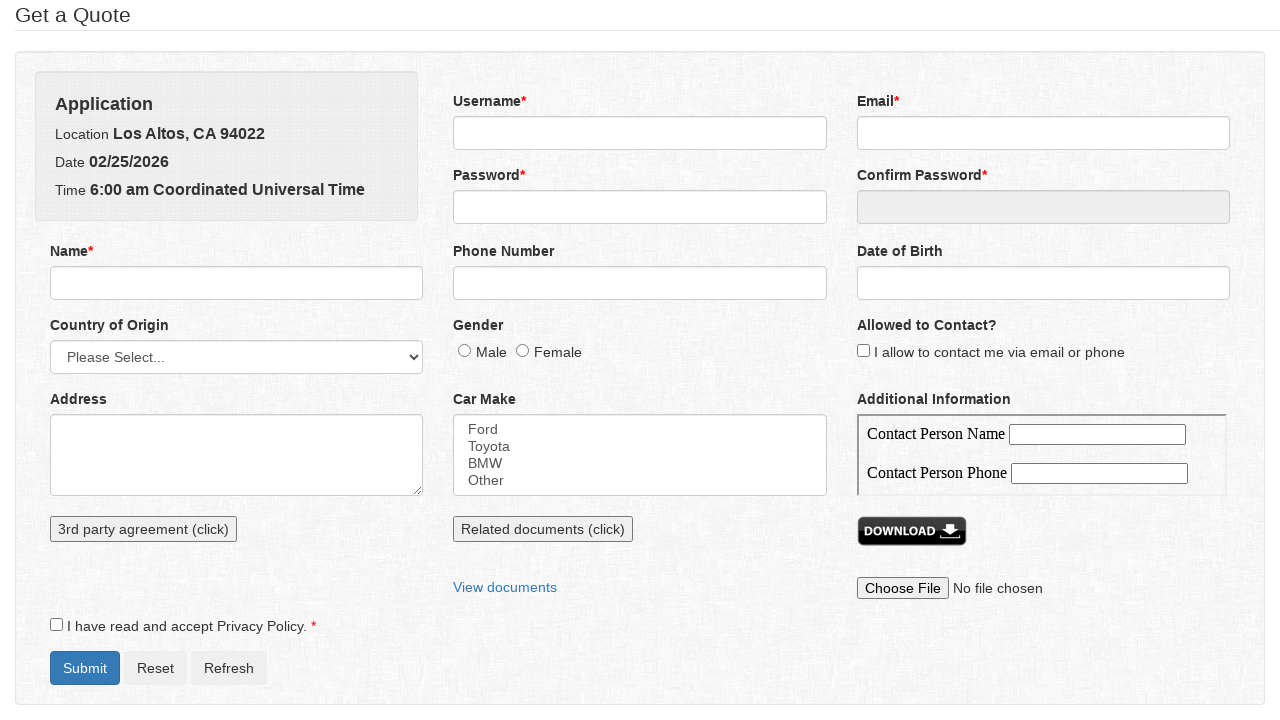

Filled username field with 'game' (4 characters, valid length) on //input[@name='username']
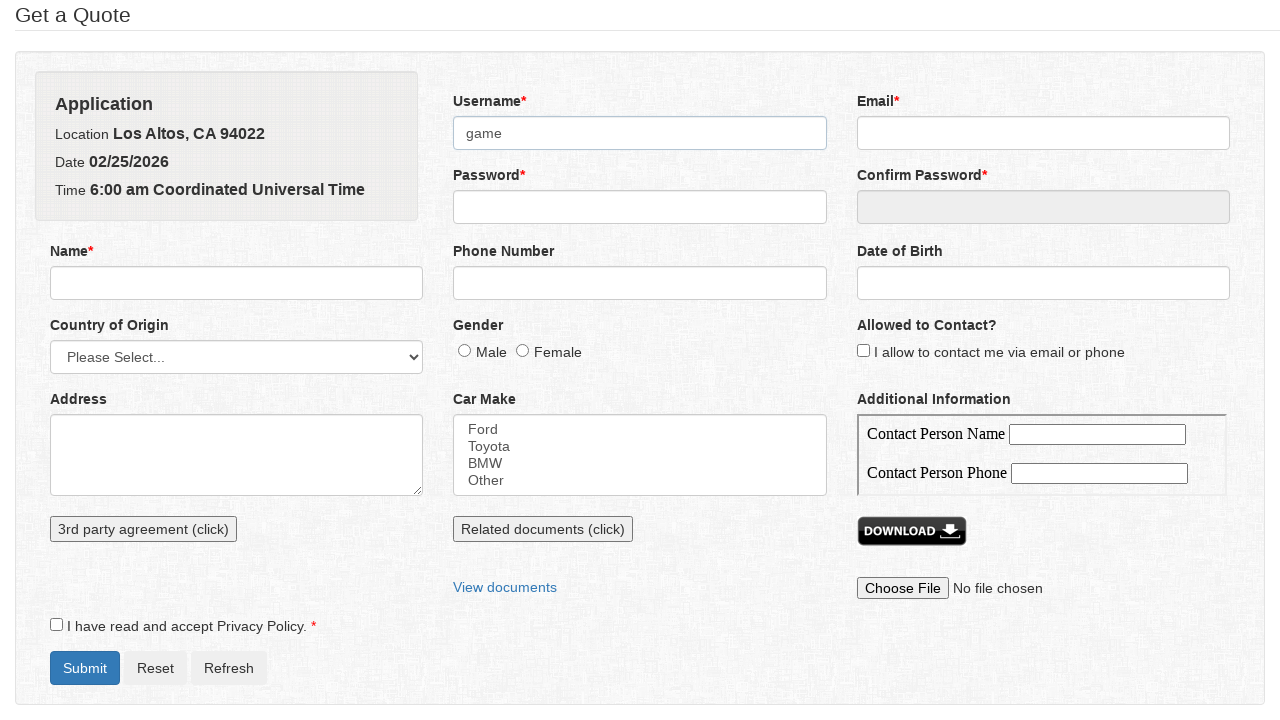

Clicked password field to trigger username validation at (640, 207) on xpath=//input[@id='password']
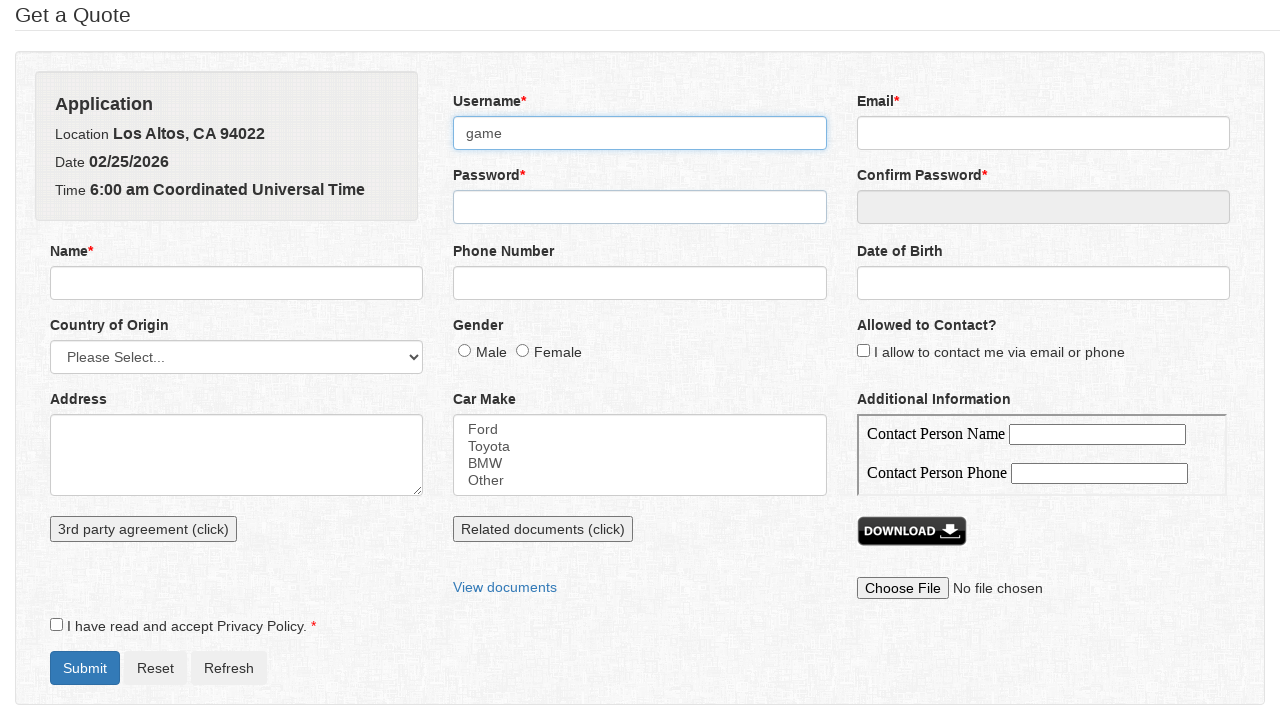

Verified no error message appears for valid username length
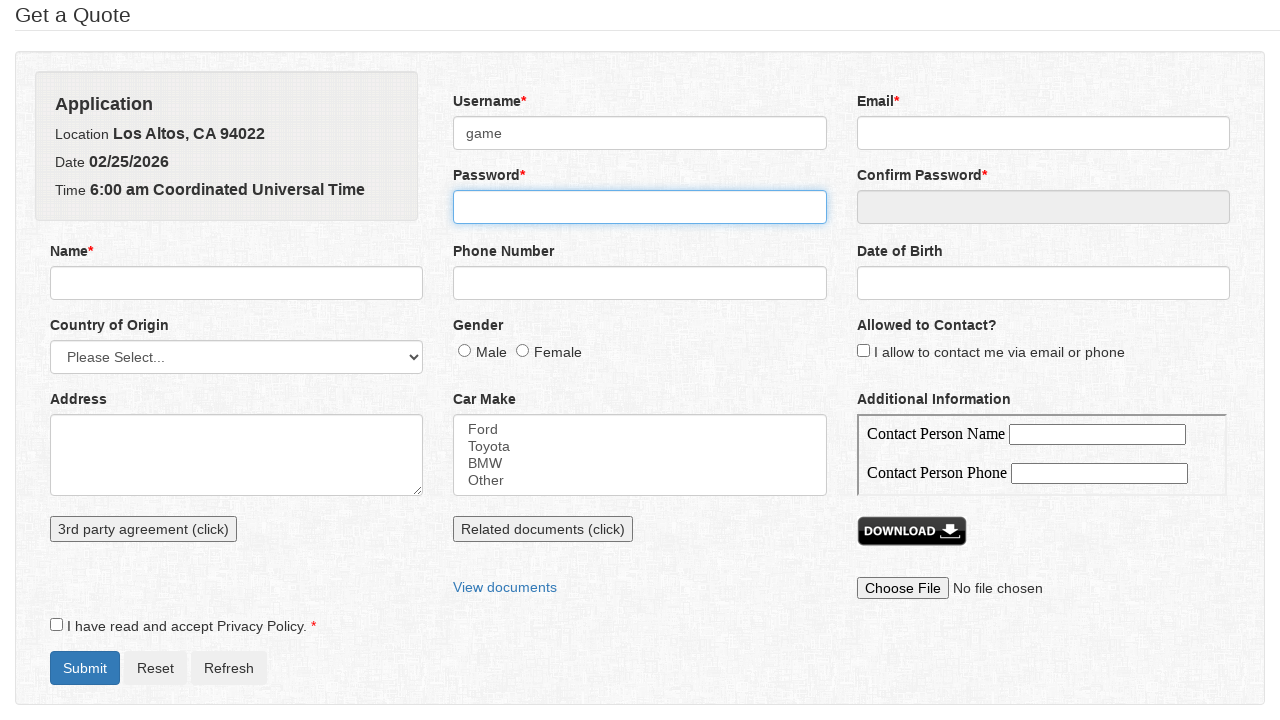

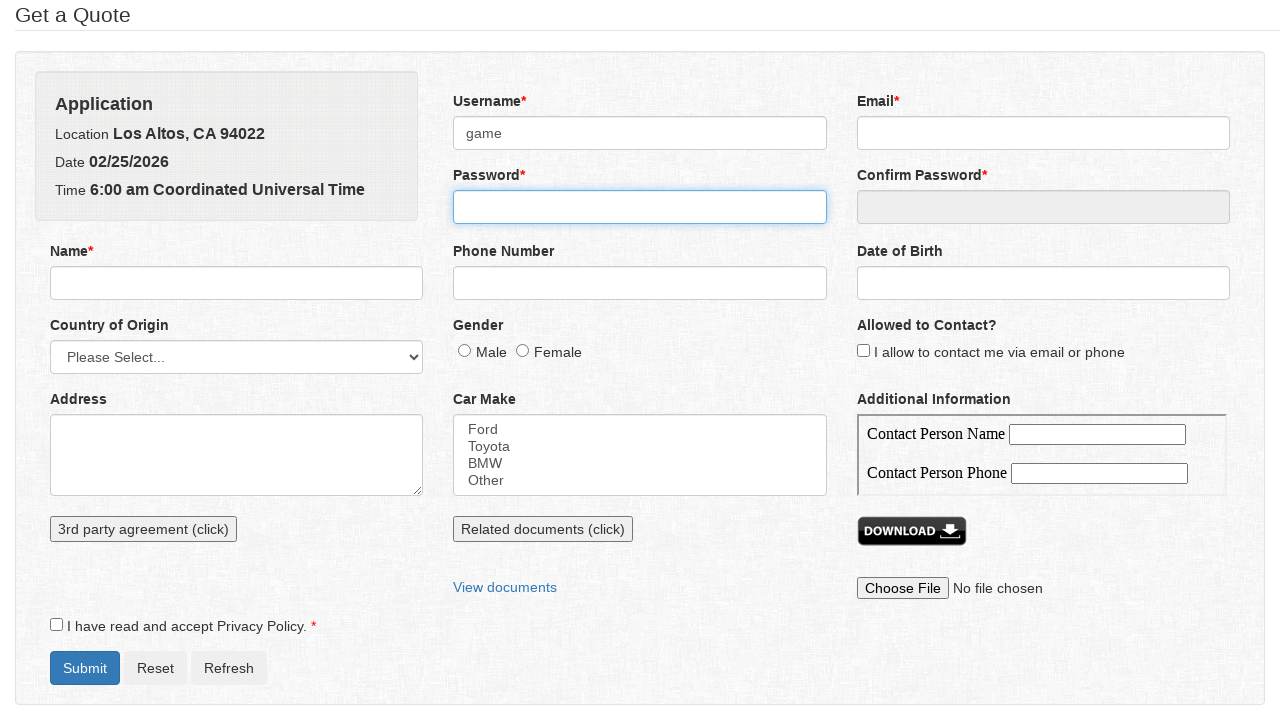